Navigates to the Test Automation Practice blog and verifies the page loads successfully by waiting for the page content to be visible.

Starting URL: https://testautomationpractice.blogspot.com/

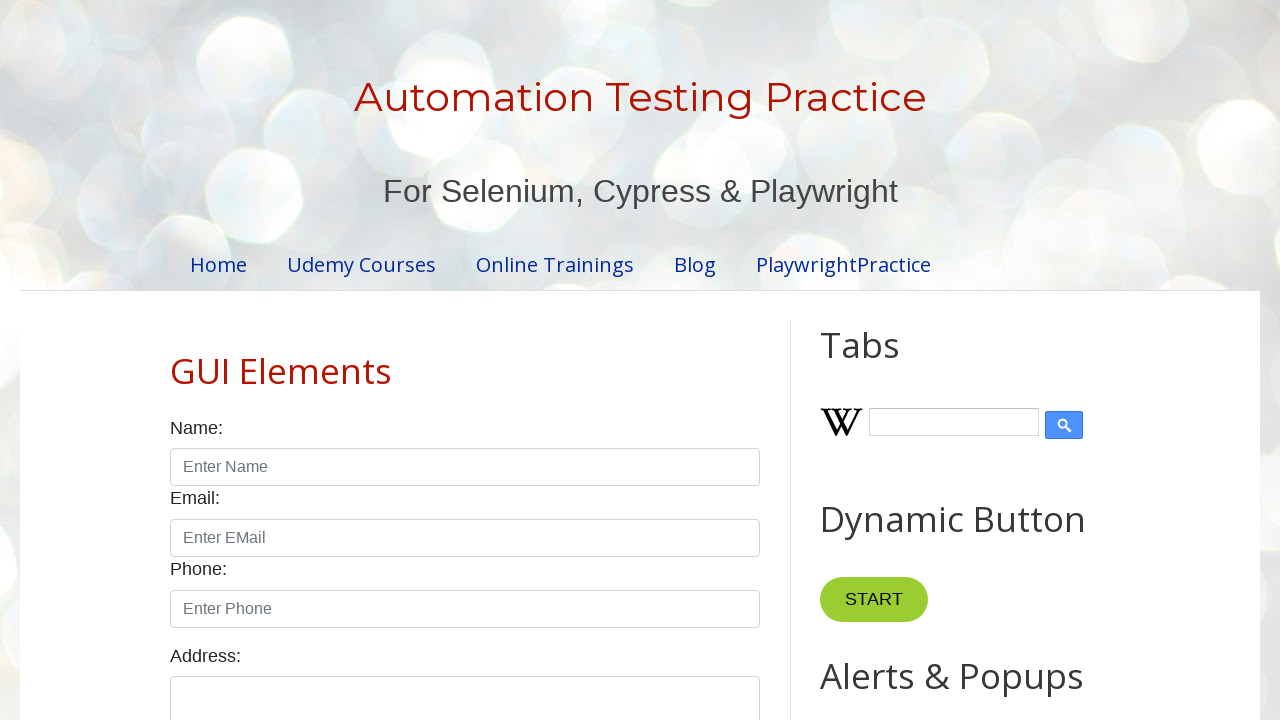

Navigated to Test Automation Practice blog
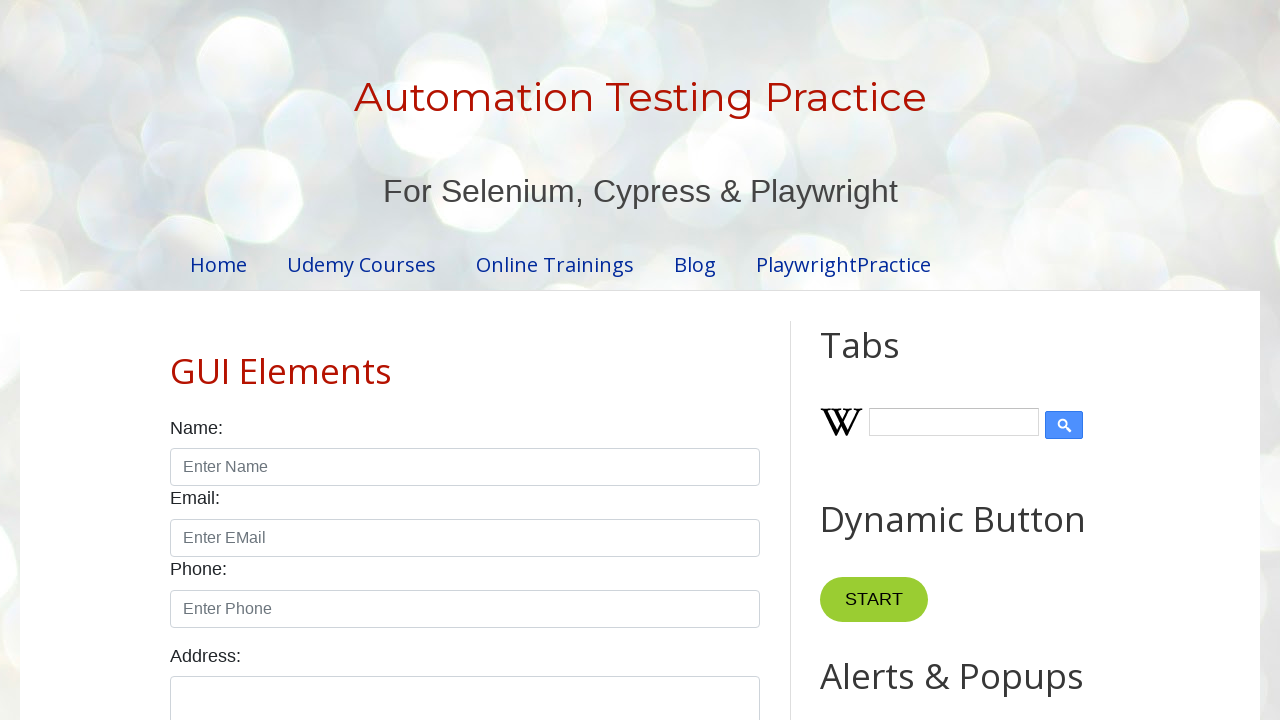

Page DOM content loaded
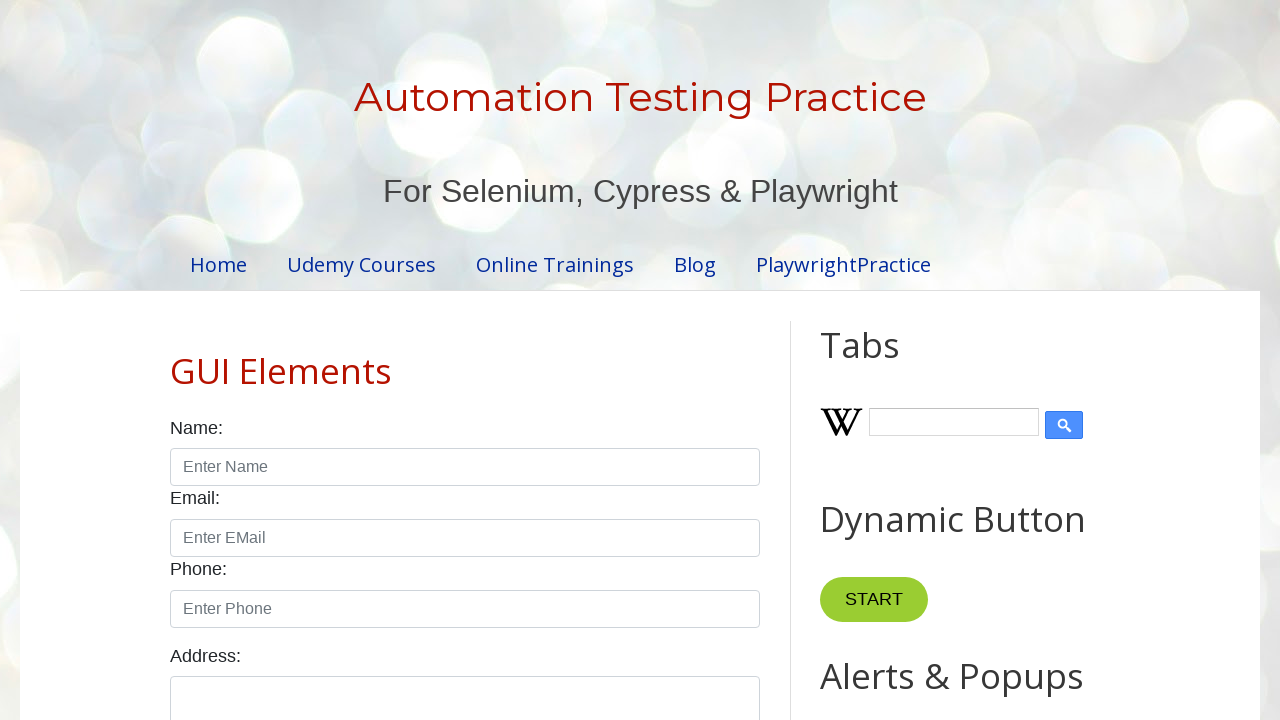

Page body element is visible and loaded successfully
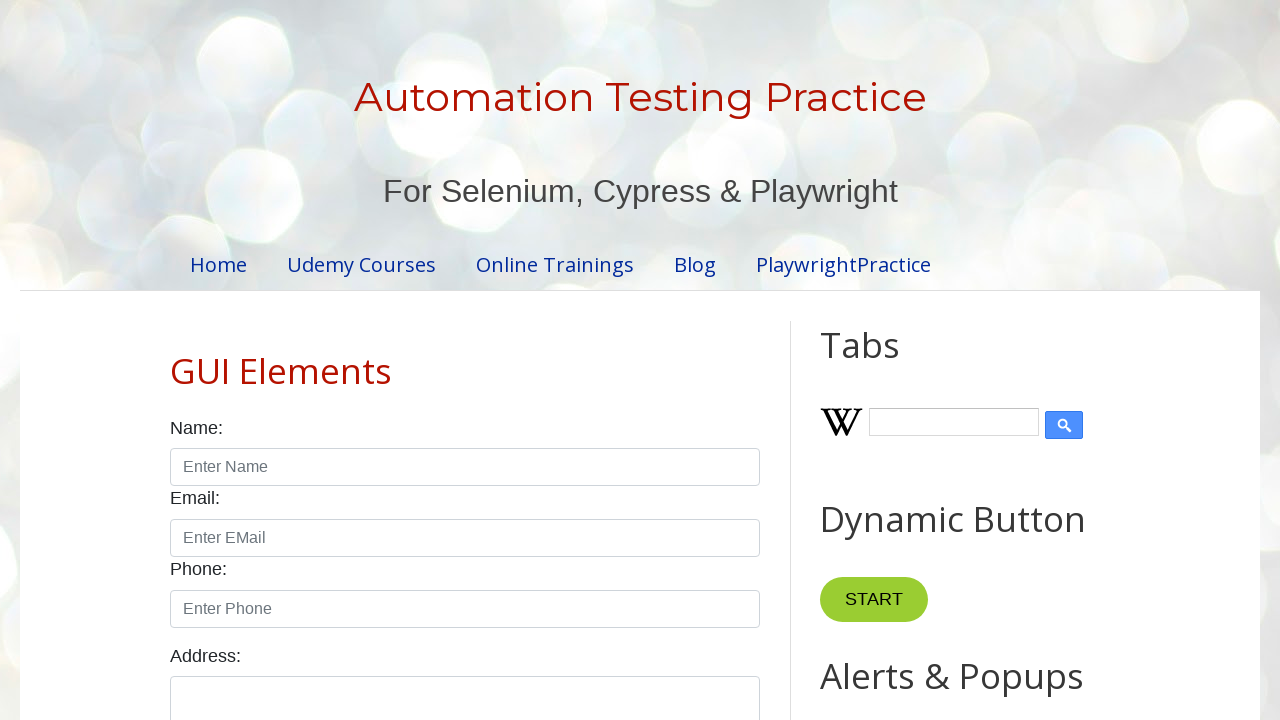

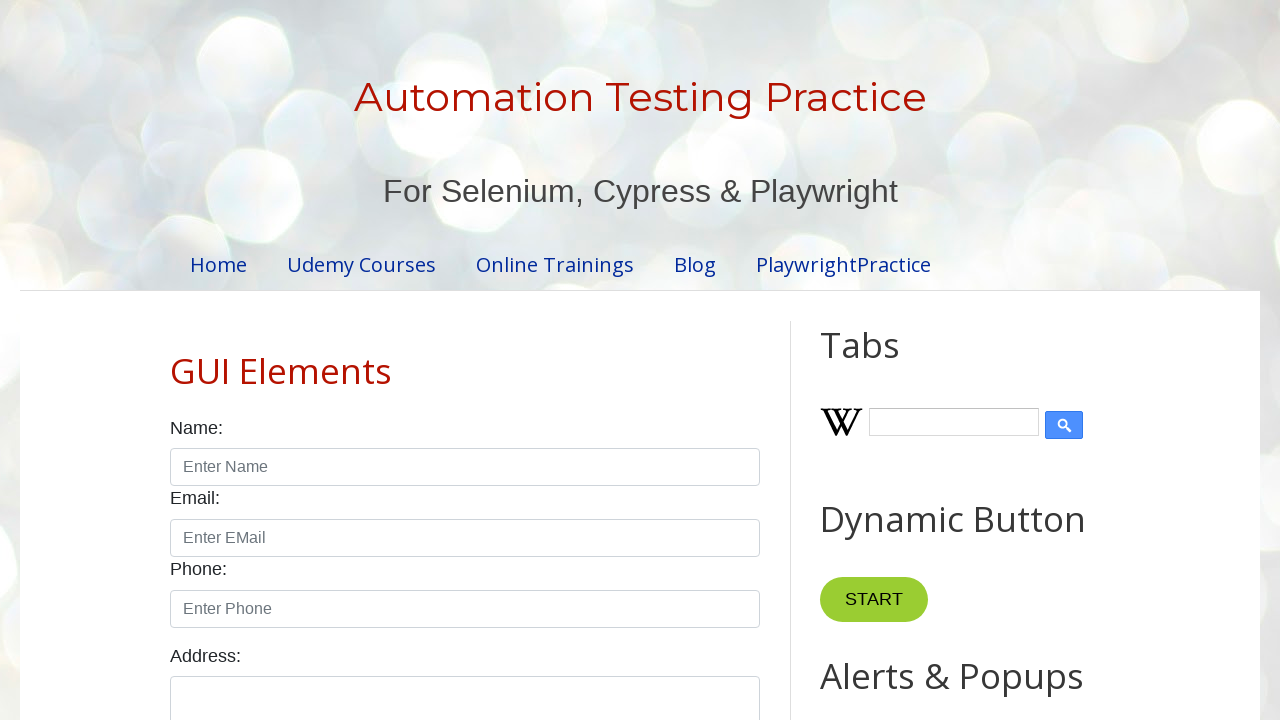